Tests window handling by clicking a link that opens a new window, switching to it, and verifying the title changes

Starting URL: https://practice.cydeo.com/windows

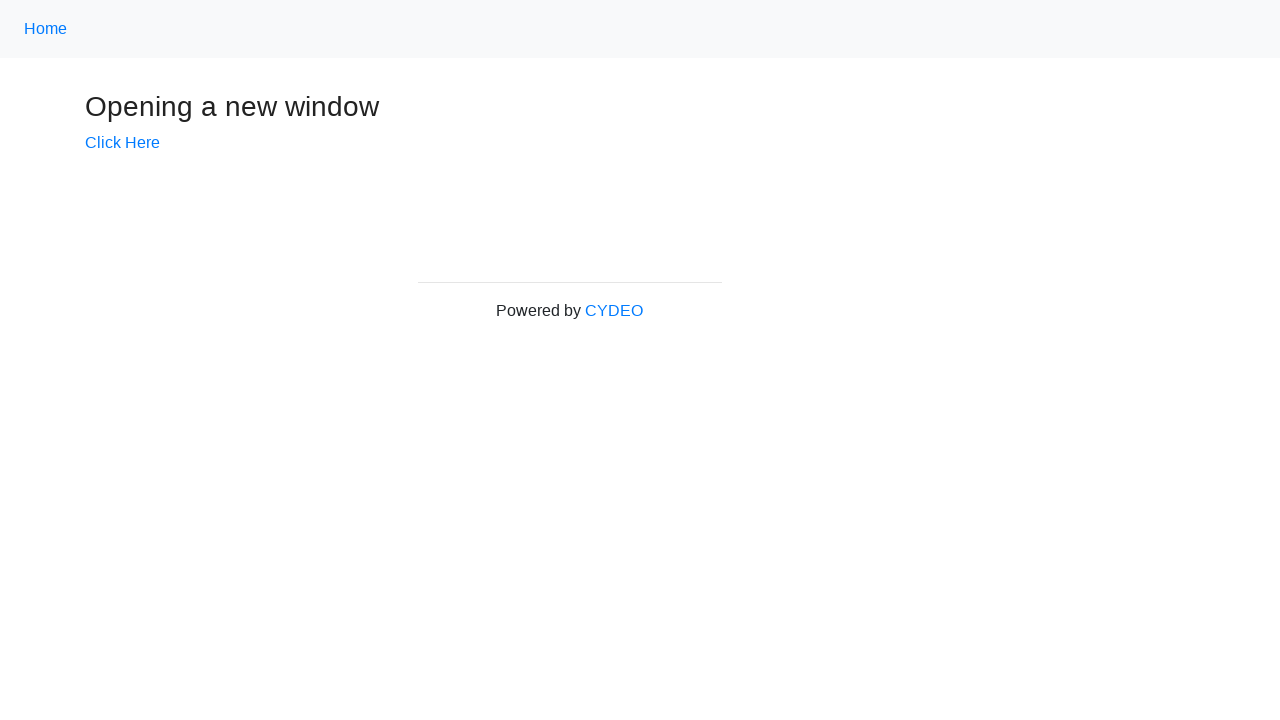

Verified initial page title is 'Windows'
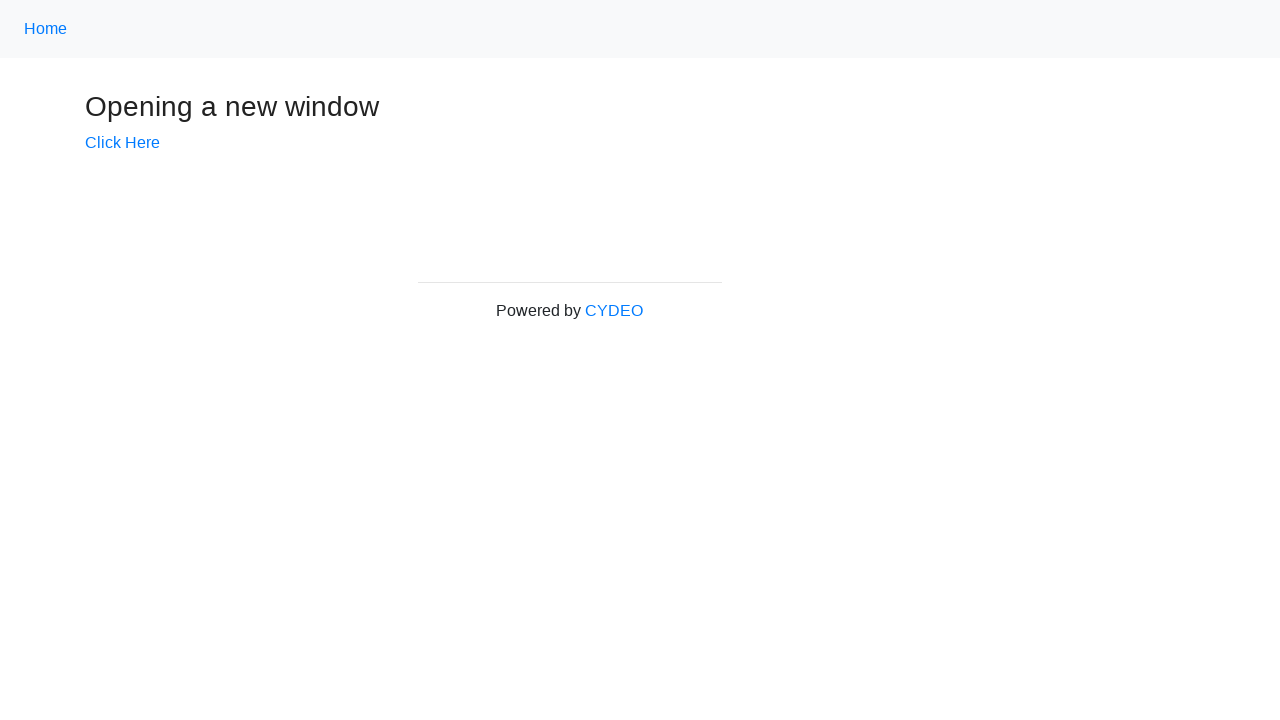

Printed initial page title
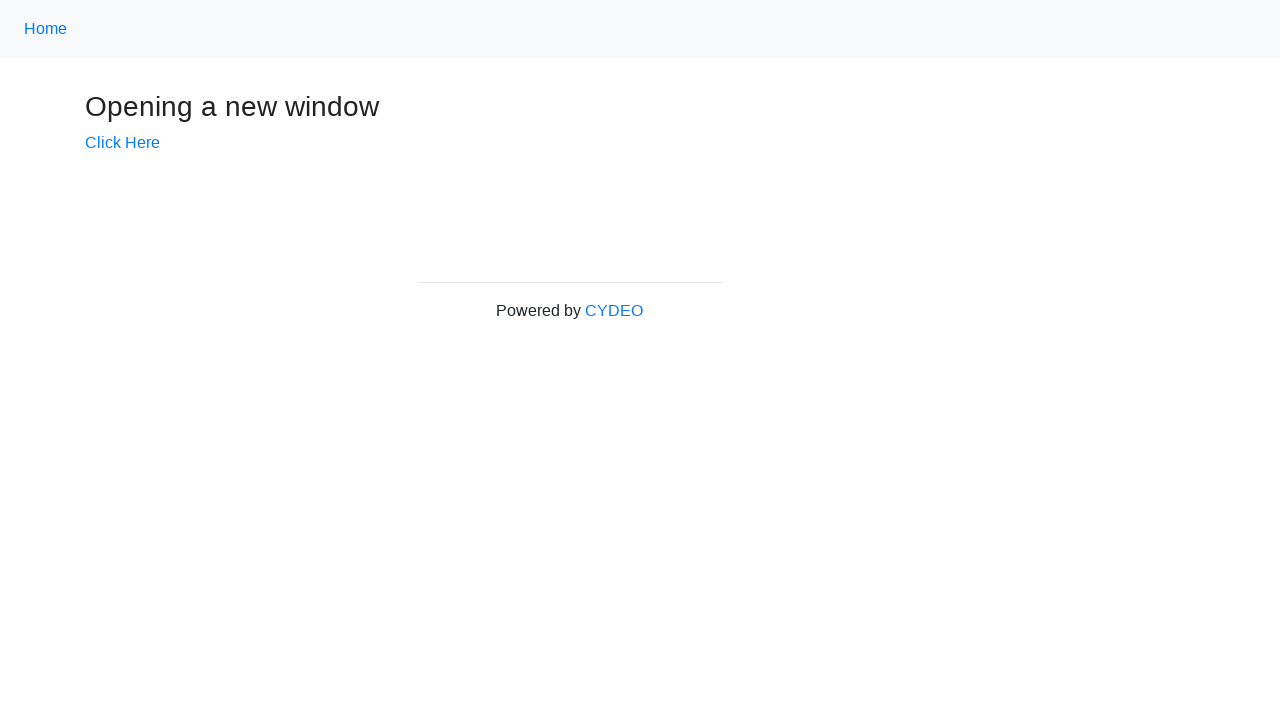

Clicked link to open new window at (122, 143) on xpath=//a[@href='/windows/new']
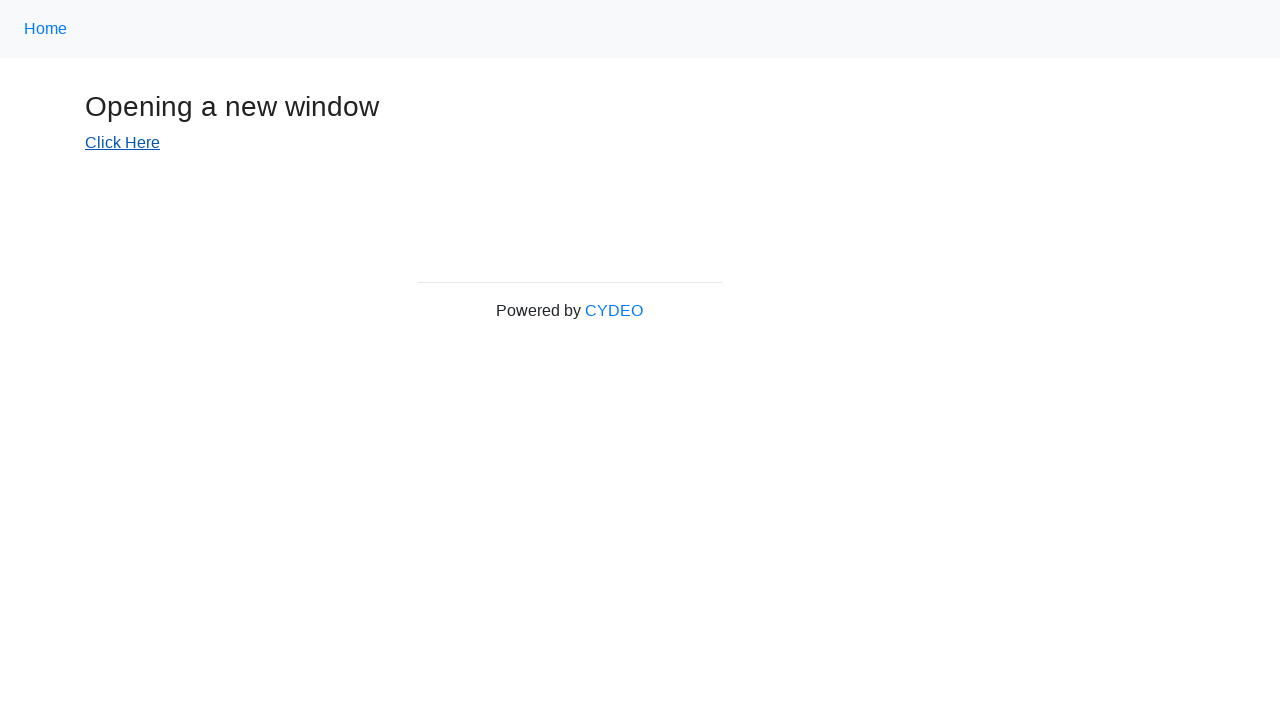

New window opened and captured
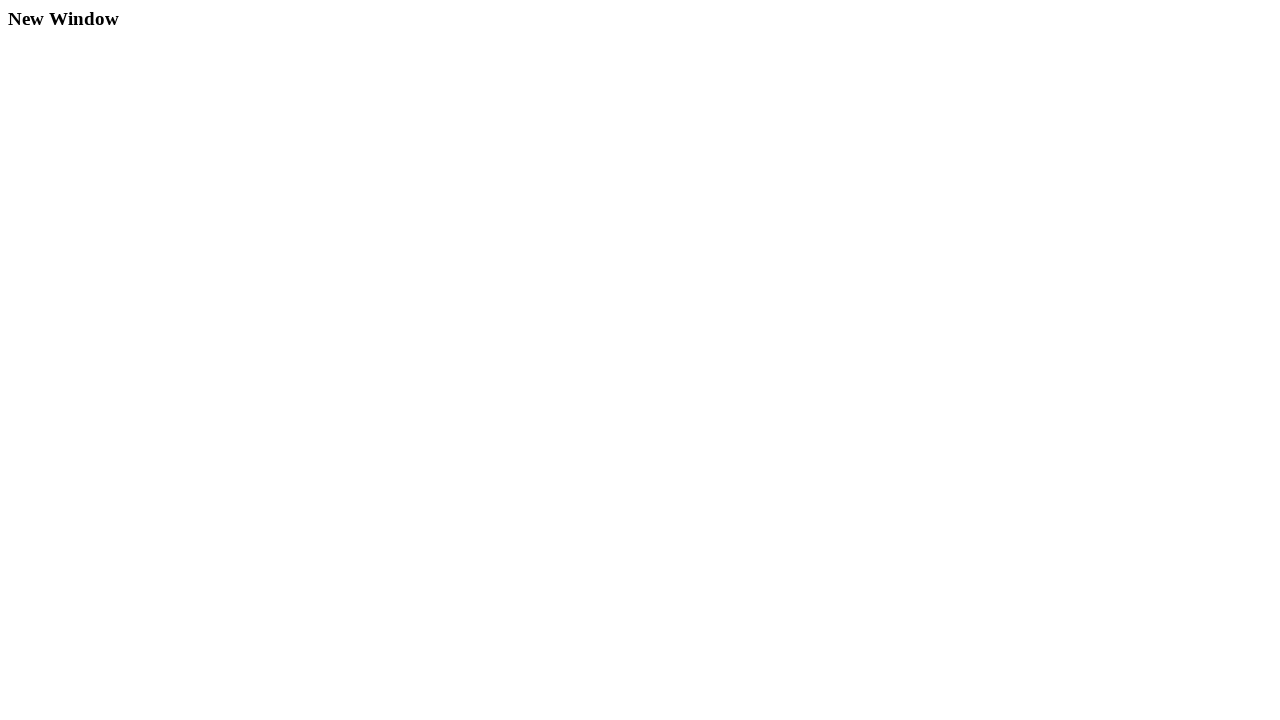

New window page load completed
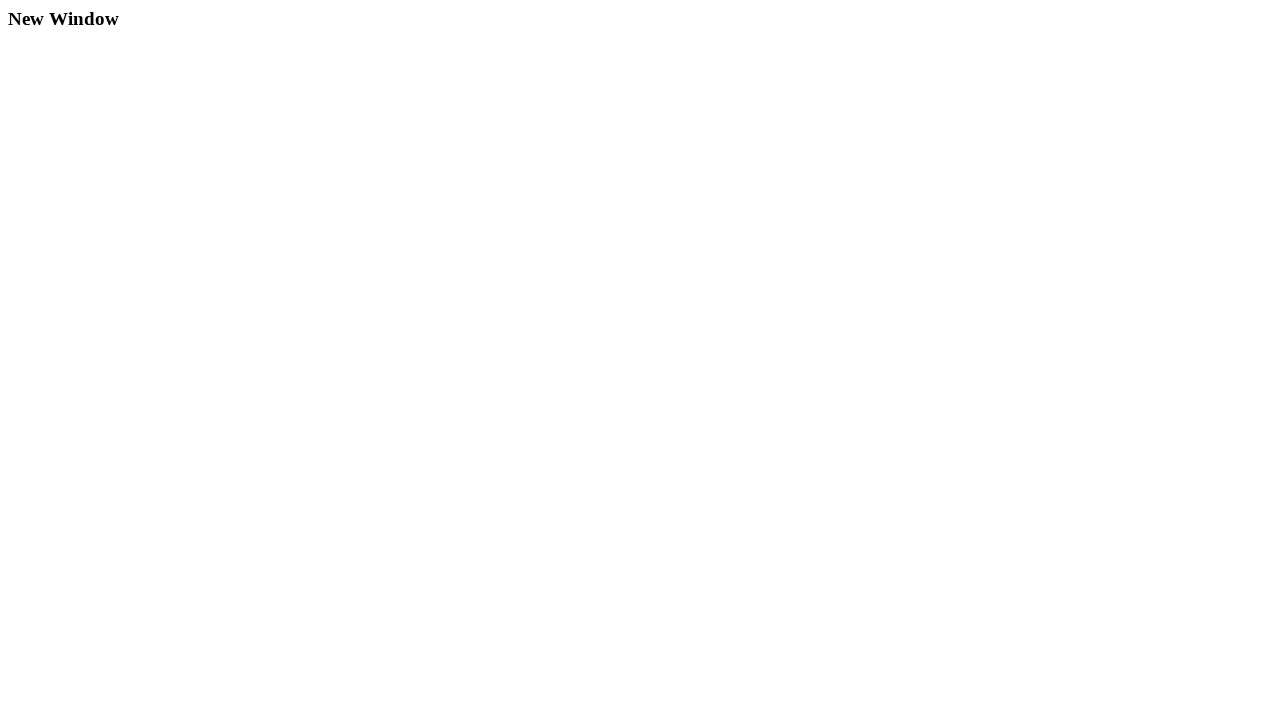

Printed new window title
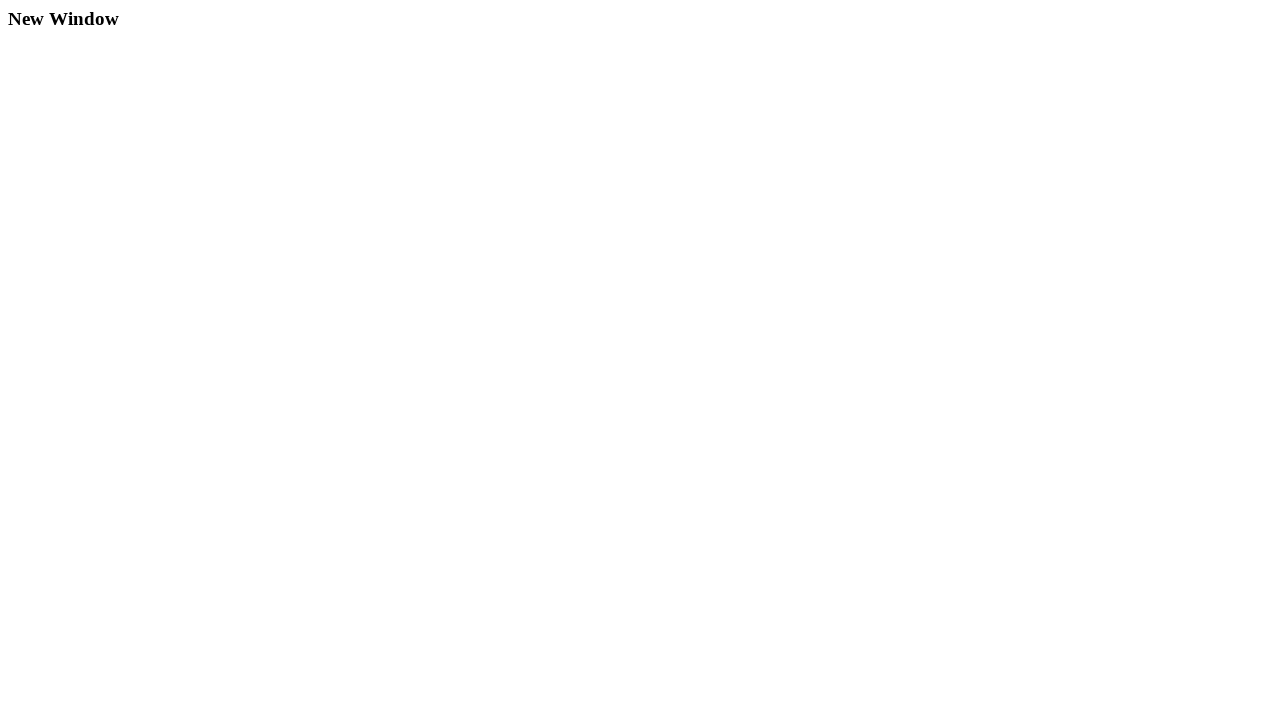

Verified new window title contains 'New Window'
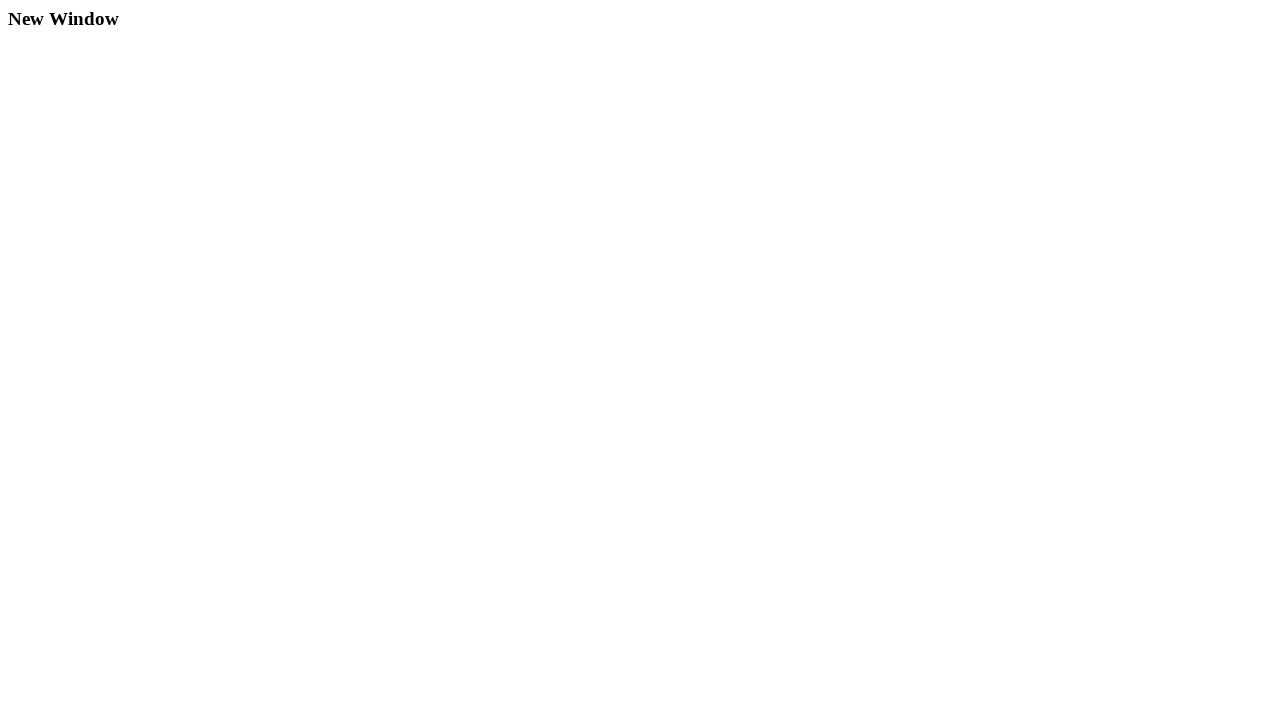

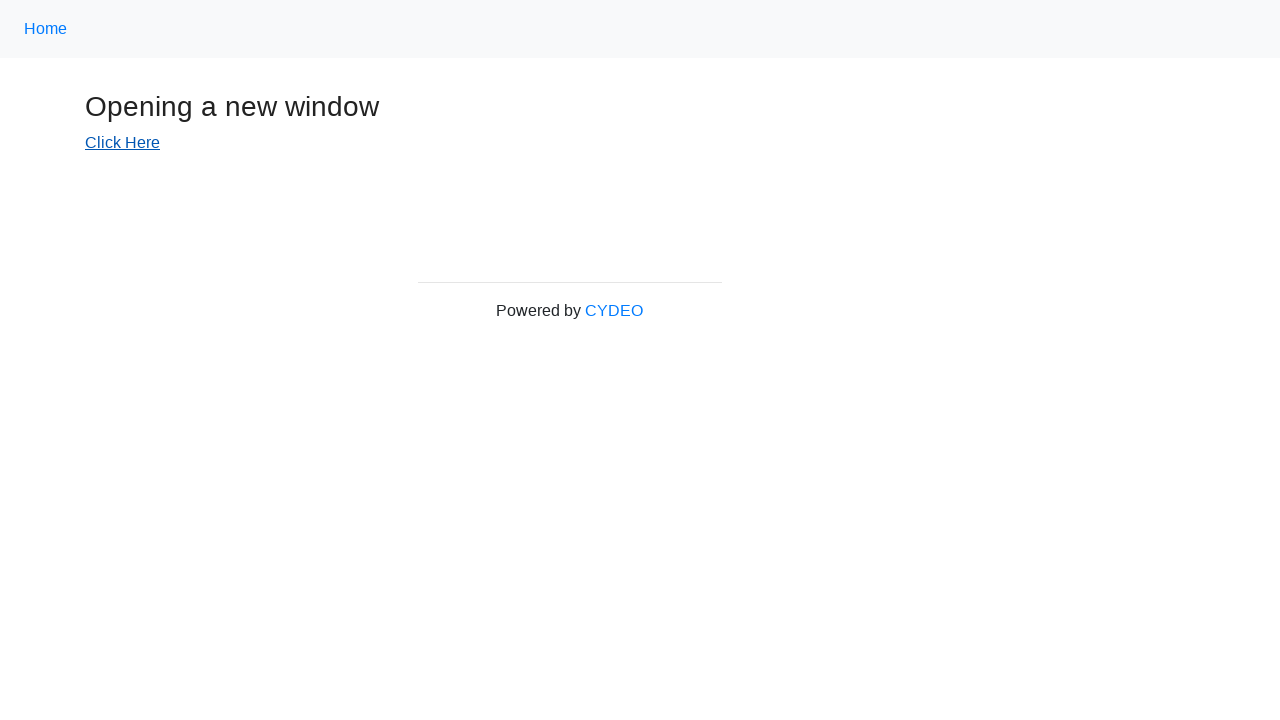